Navigates to IO-Link IODD Finder search results for a Festo product, clicks on the first product variant in the results table, and accepts the terms of use modal dialog.

Starting URL: https://ioddfinder.io-link.com/productvariants/search?page=0&vendorName=Festo&productName=SDAT-MHS

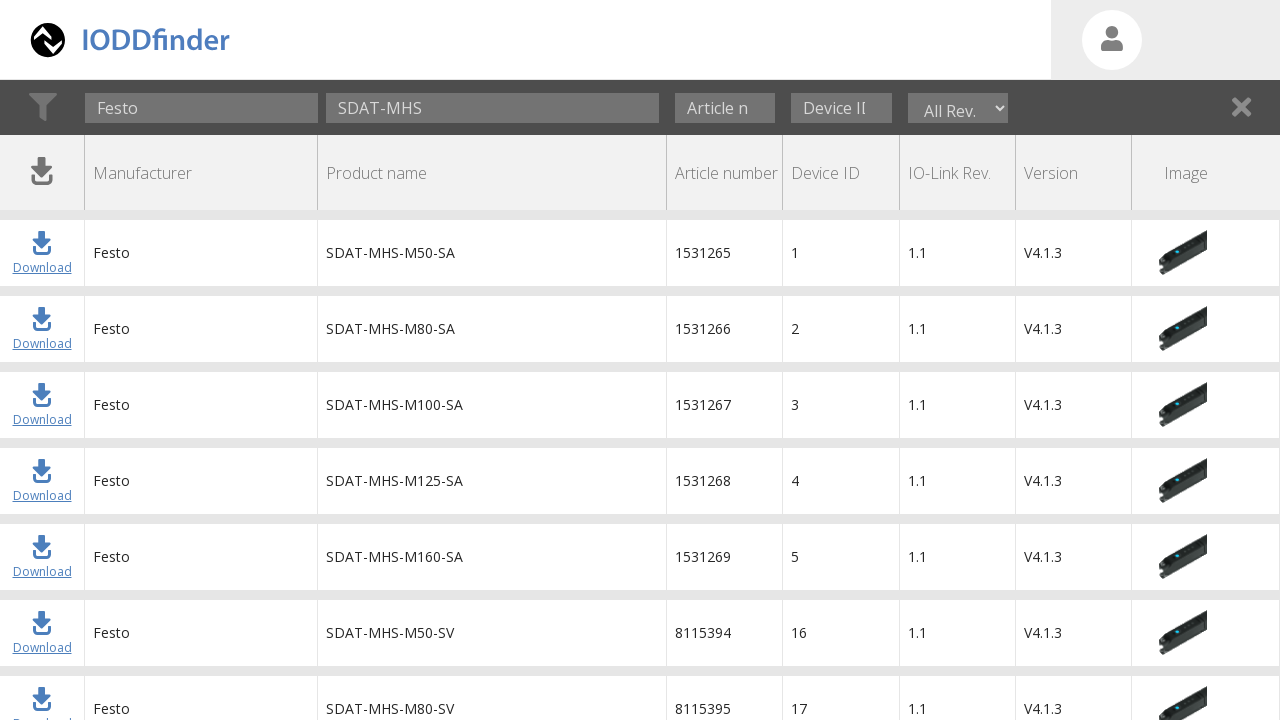

Waited for product variant rows to load in search results table
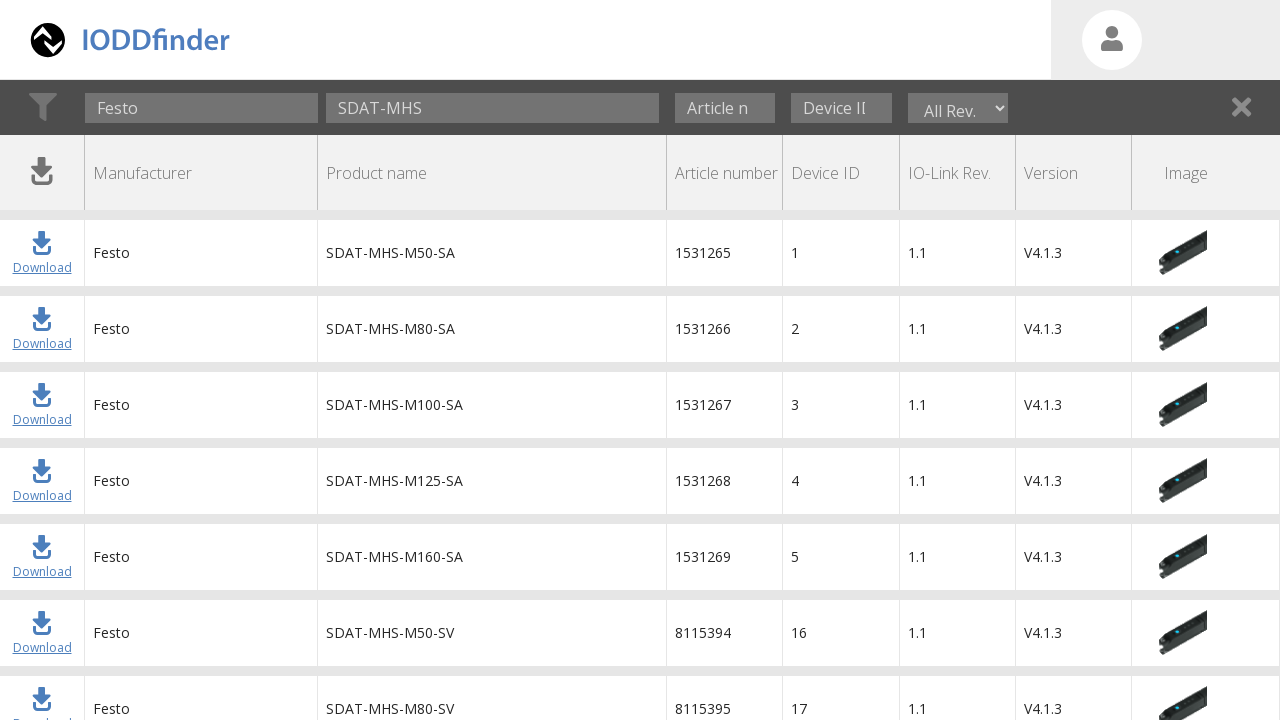

Clicked on the first product variant in search results at (42, 268) on datatable-body-row >> nth=0 >> datatable-body-cell >> nth=0 >> span
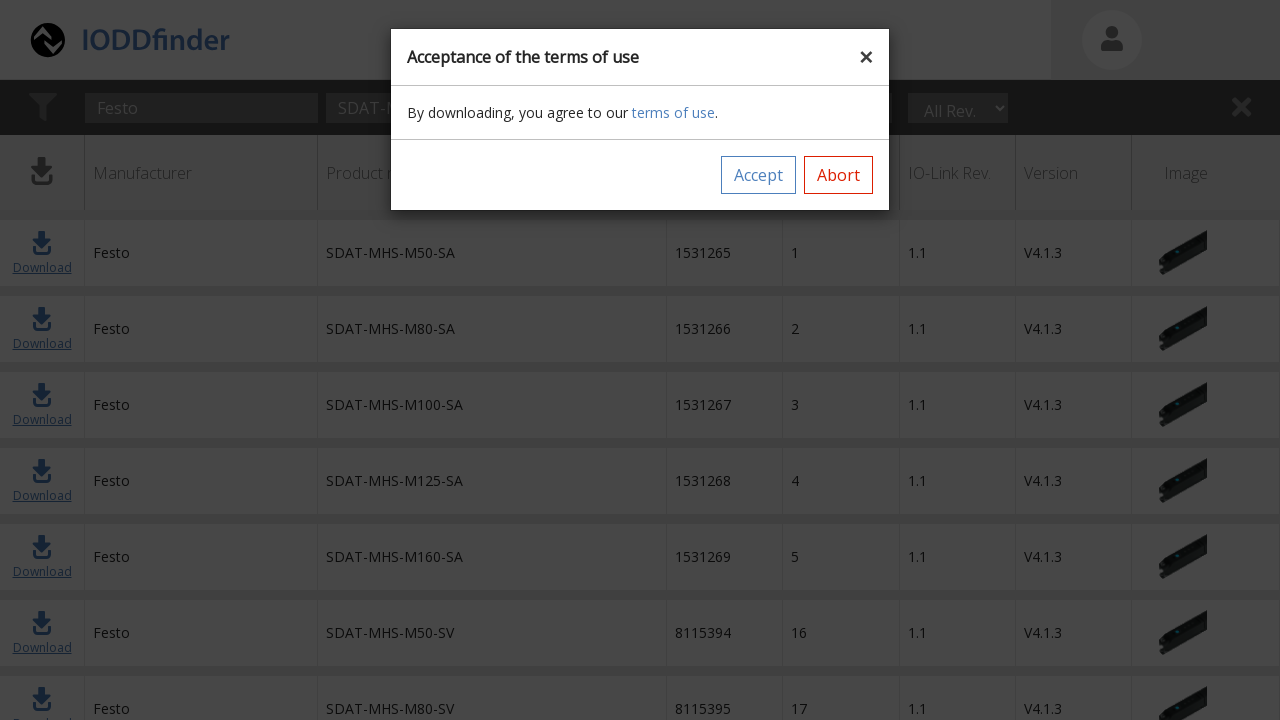

Waited for terms of use modal dialog to appear
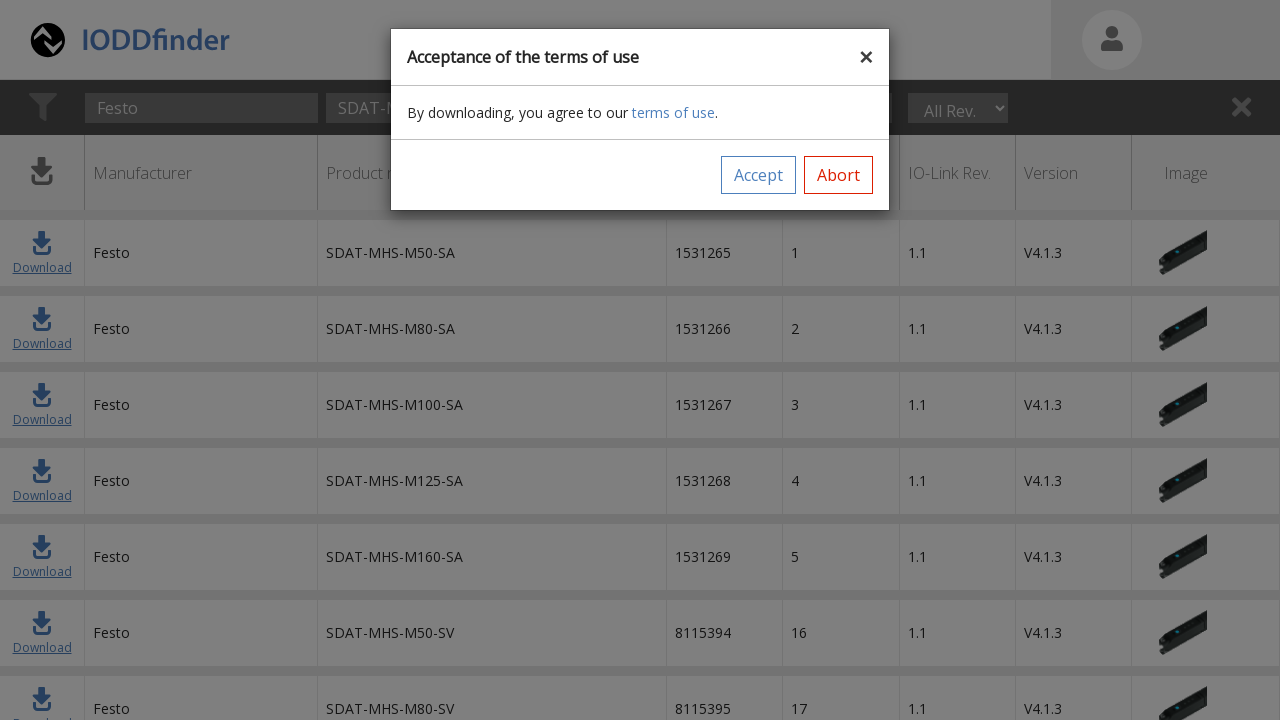

Clicked accept button on terms of use modal at (866, 57) on ngb-modal-window app-terms-of-use-modal div button >> nth=0
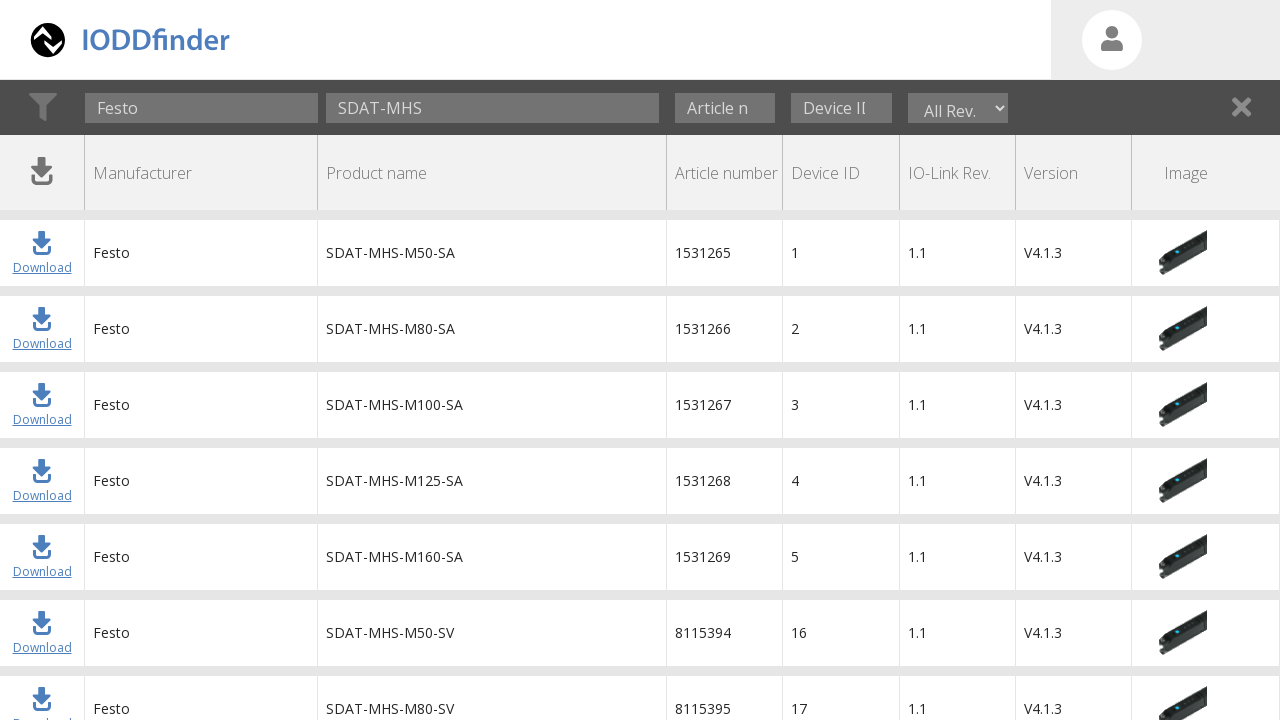

Waited 2 seconds for modal action to complete
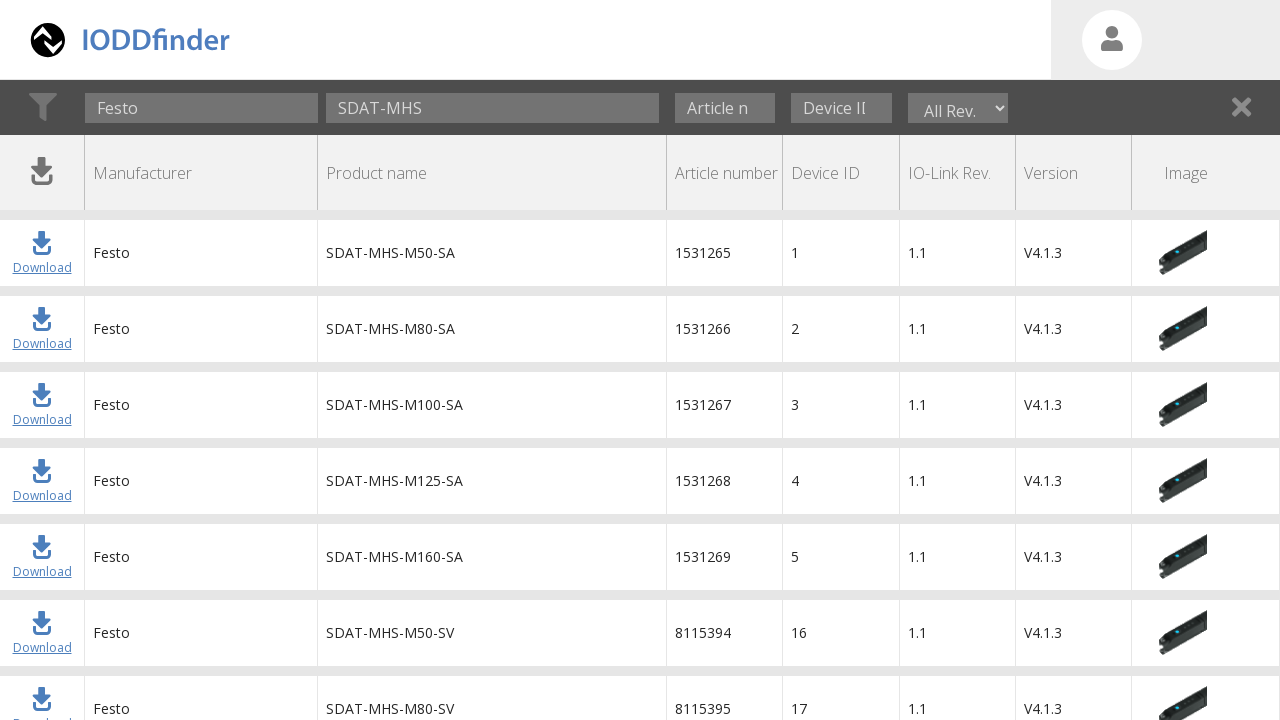

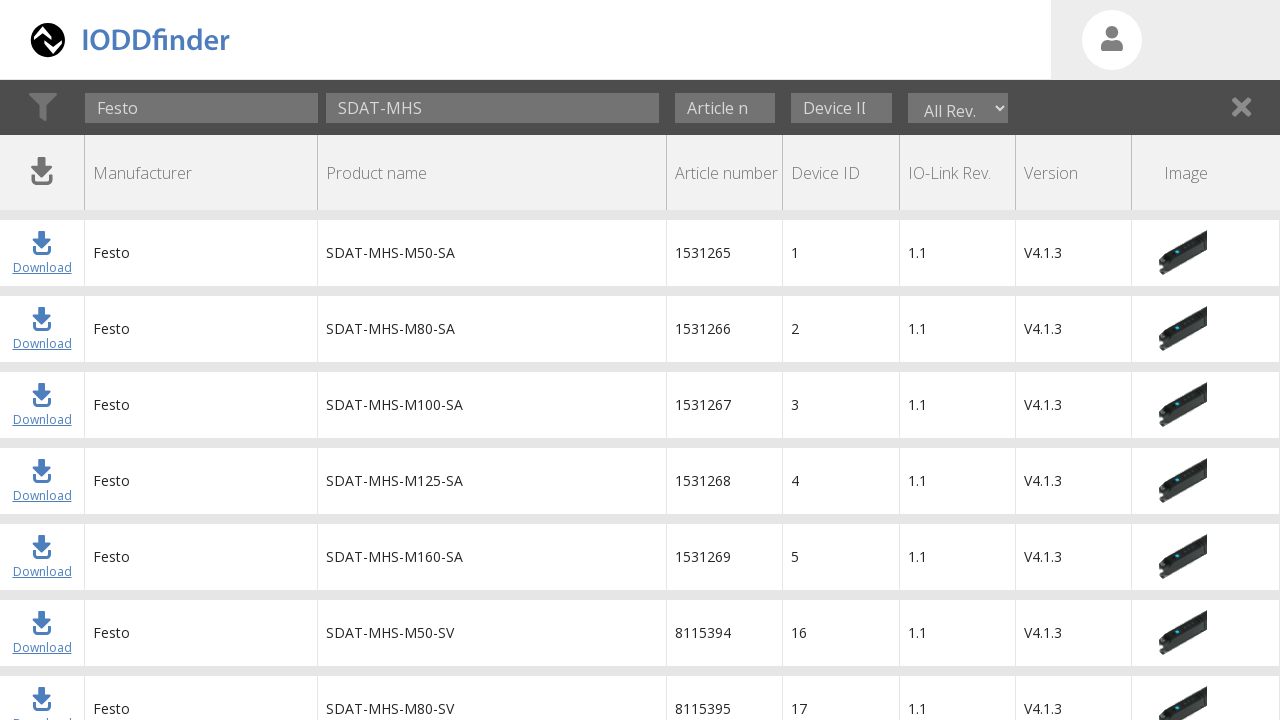